Navigates to Sauce Labs' guinea-pig test page and verifies the page loads by checking the title is available.

Starting URL: https://saucelabs.com/test/guinea-pig

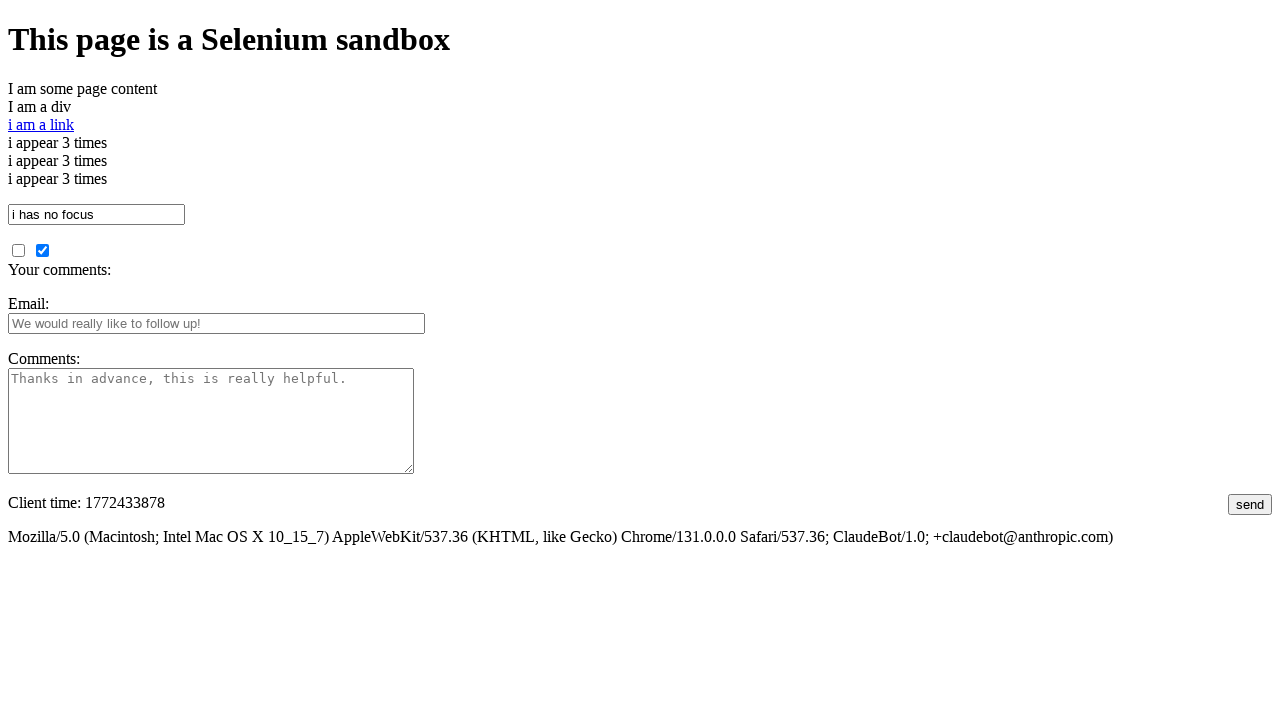

Navigated to Sauce Labs guinea-pig test page
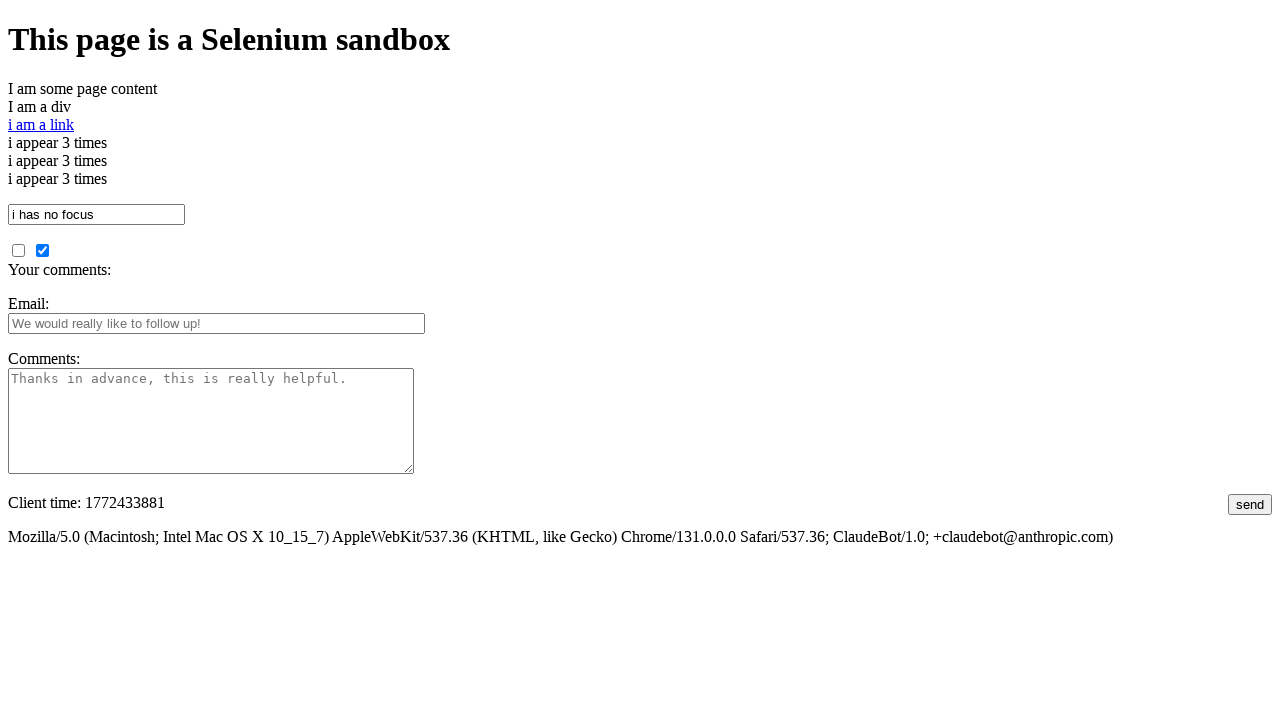

Page DOM content has loaded
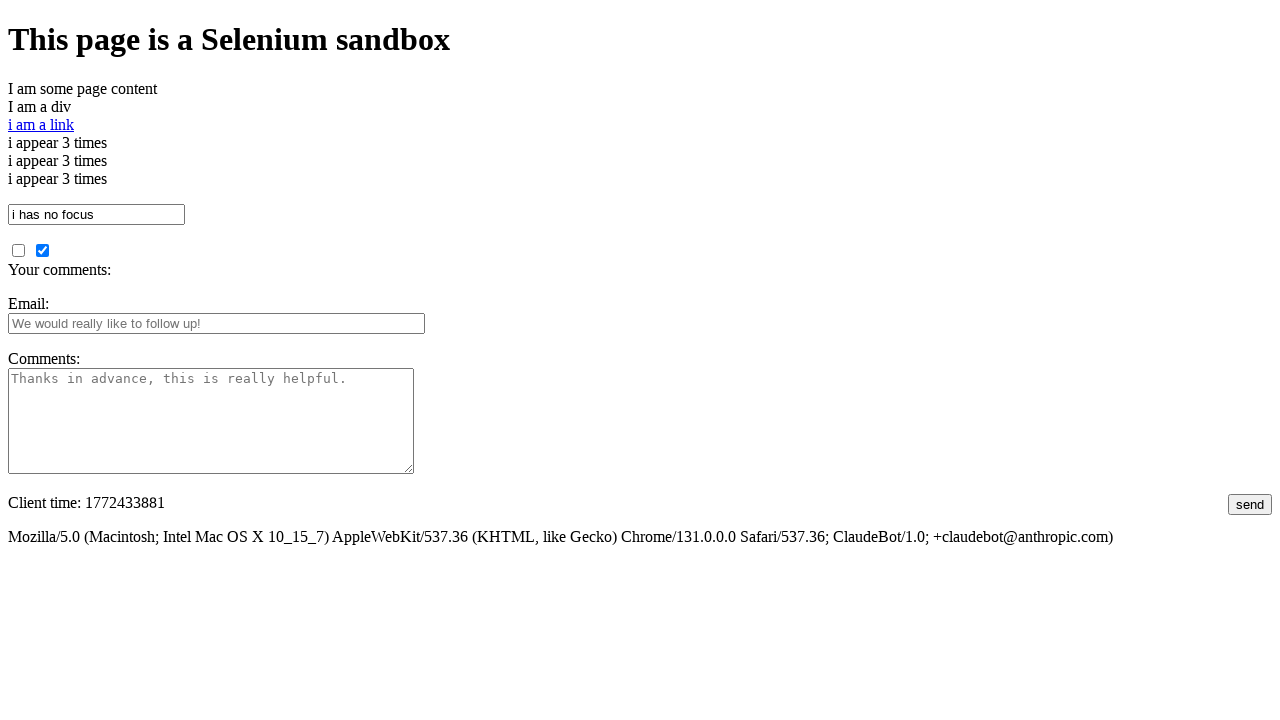

Retrieved page title: 'I am a page title - Sauce Labs'
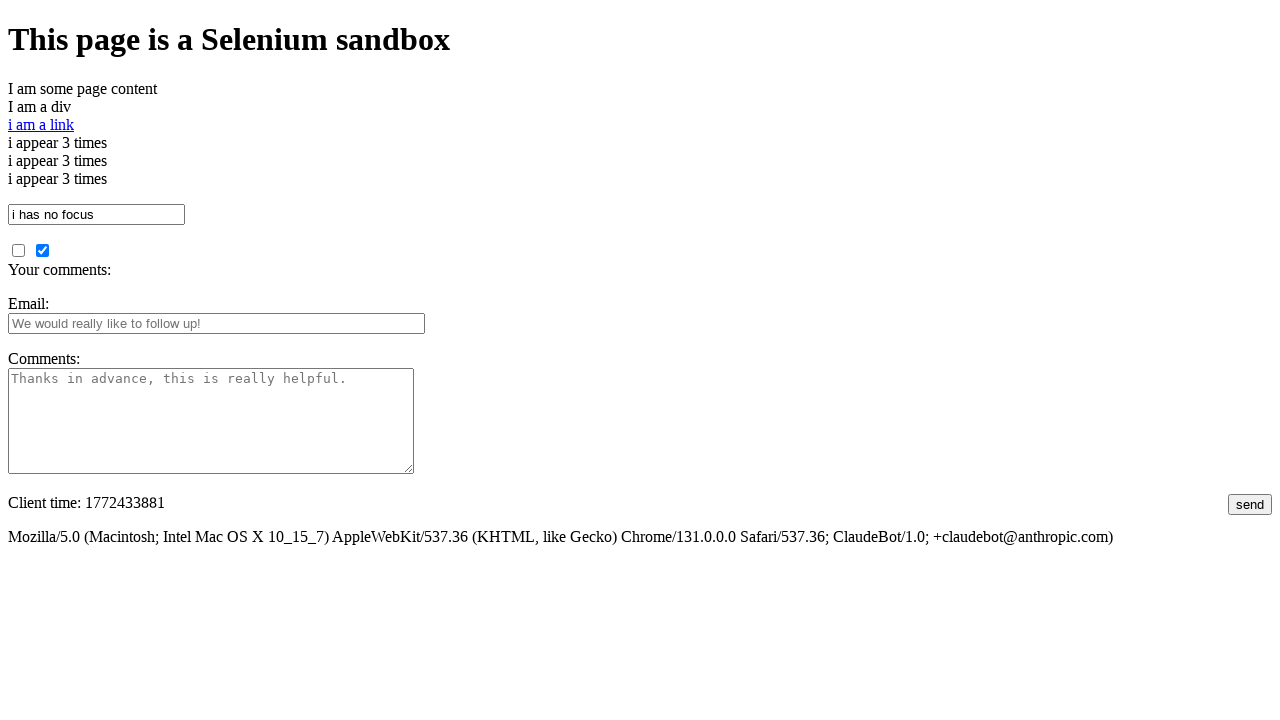

Verified page title is not empty
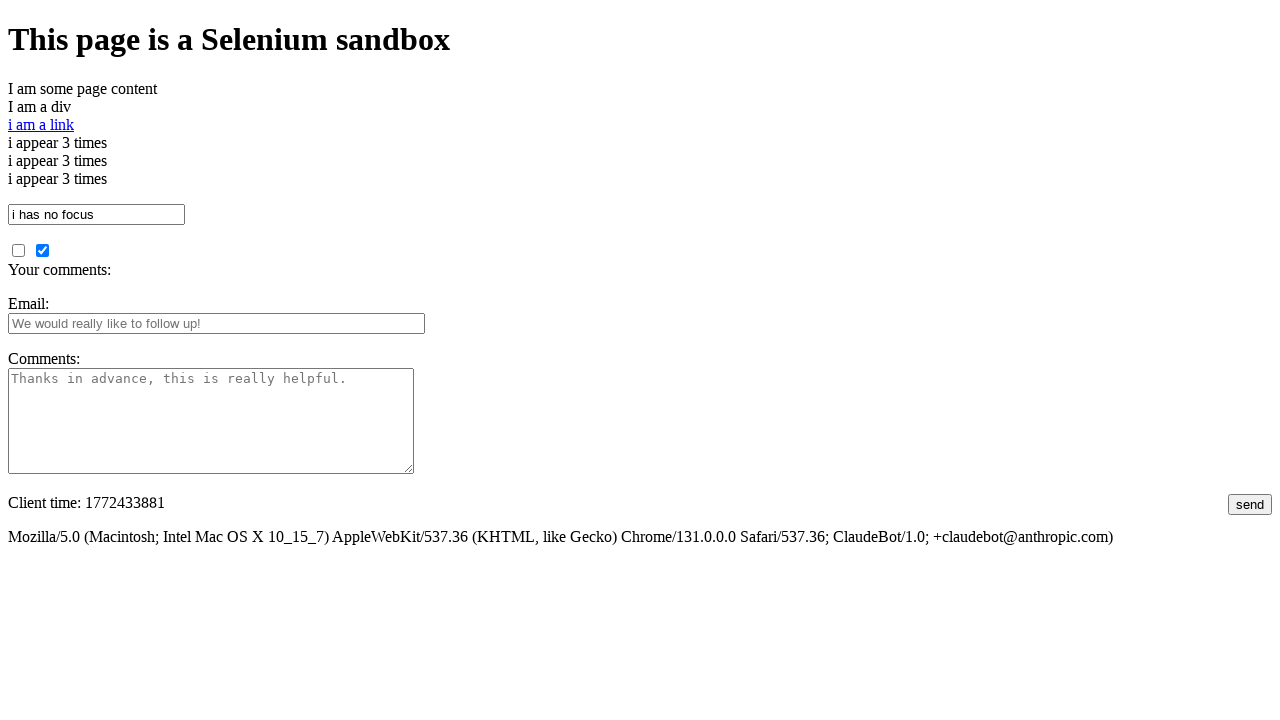

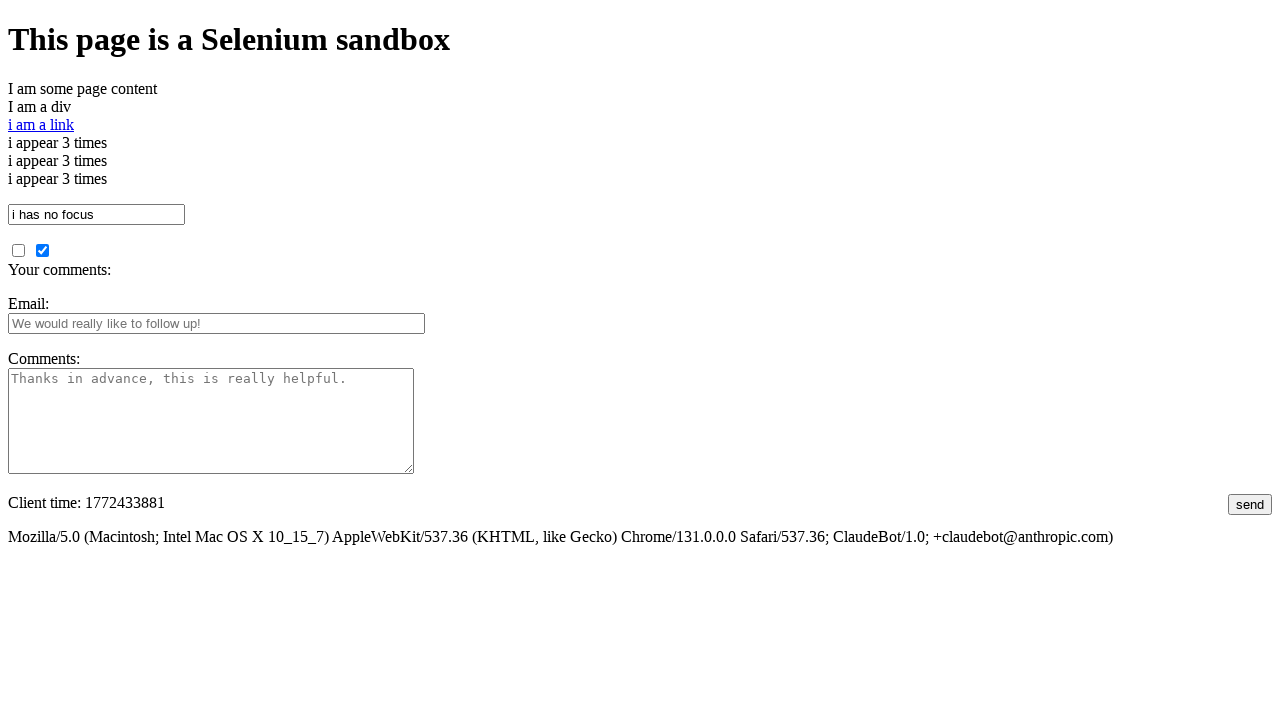